Tests clicking a button with a dynamic ID on the UI Testing Playground site, demonstrating handling of elements with changing identifiers

Starting URL: http://uitestingplayground.com/dynamicid

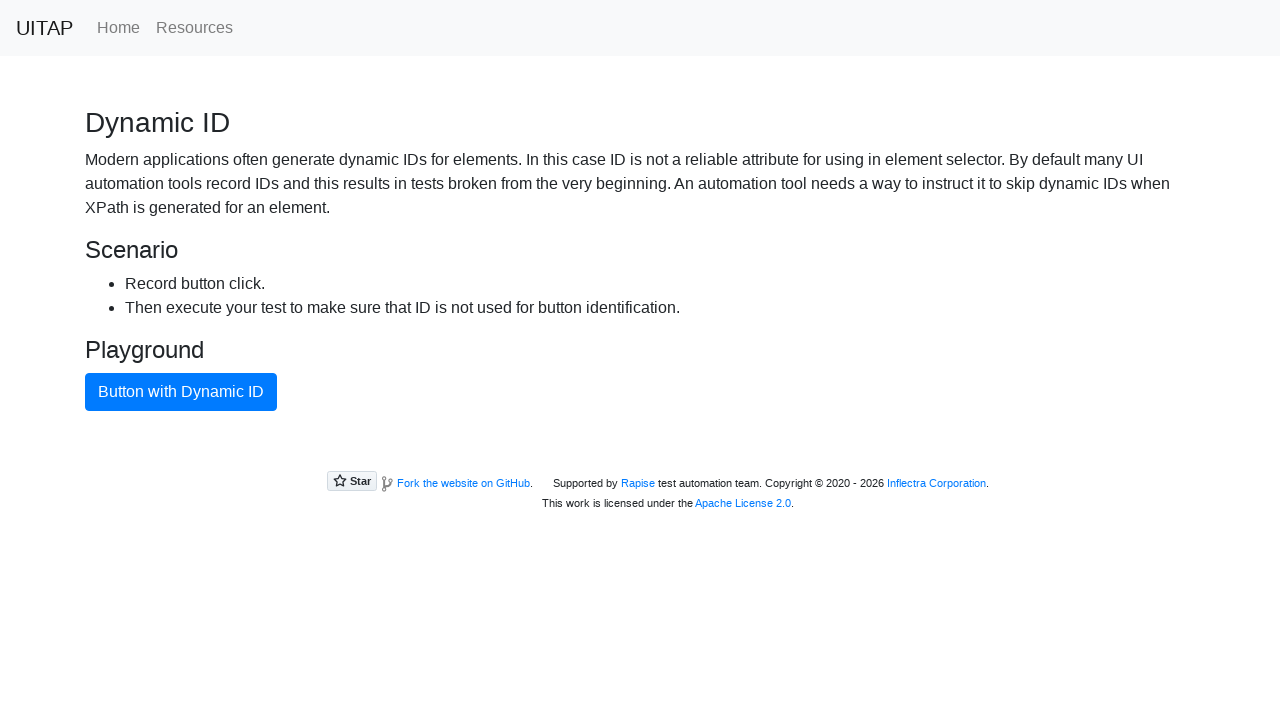

Clicked the primary button with dynamic ID on UI Testing Playground at (181, 392) on .btn.btn-primary
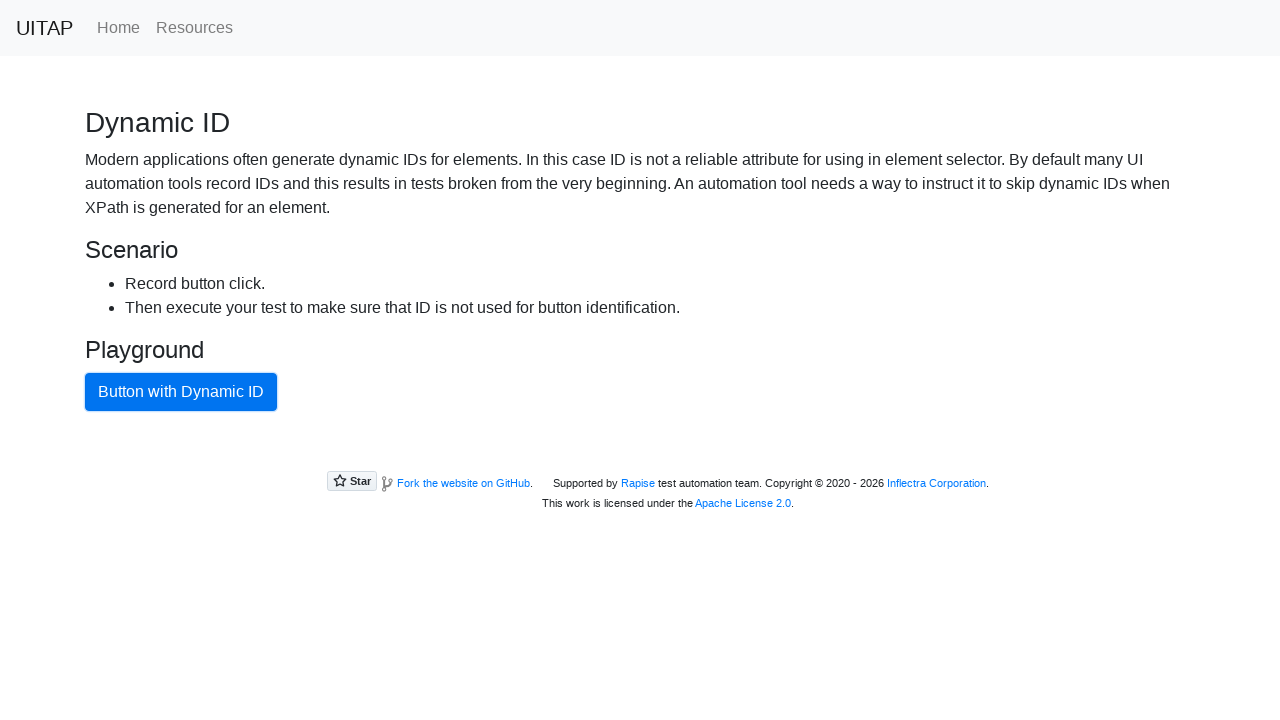

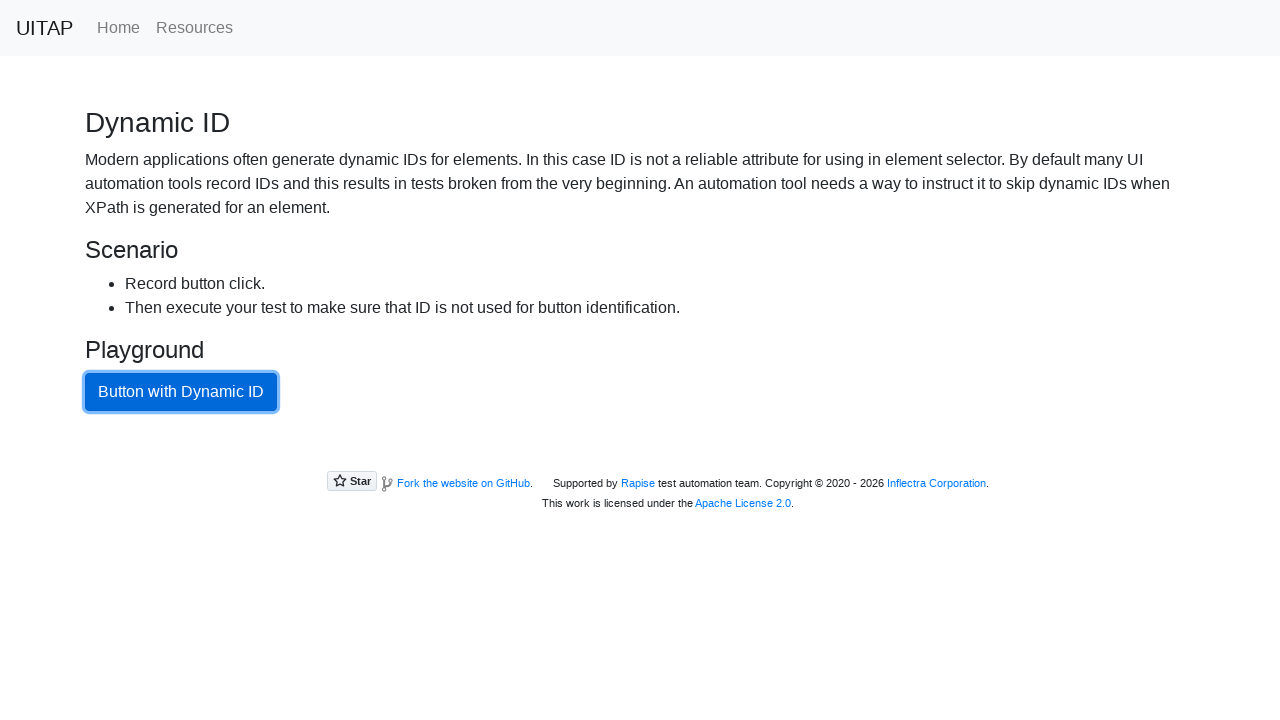